Tests complete student registration form submission with all fields including date of birth, email, and subjects

Starting URL: https://demoqa.com/automation-practice-form

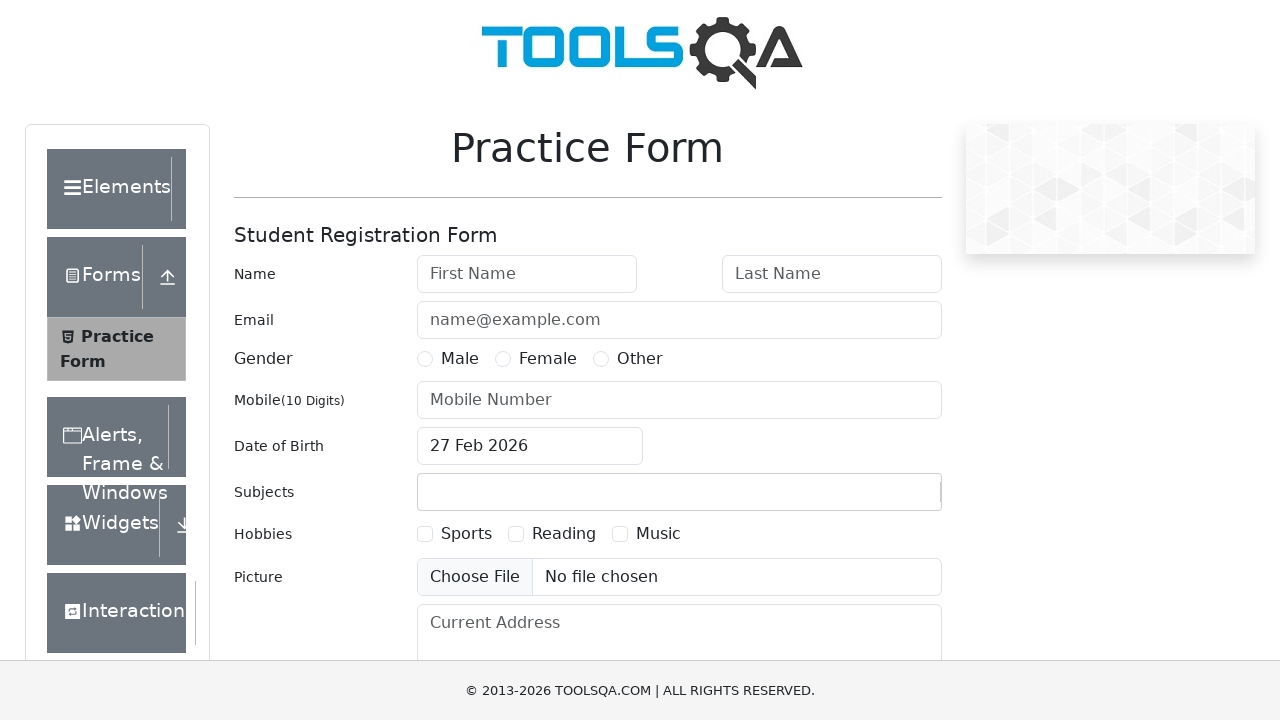

Filled first name field with 'John' on #firstName
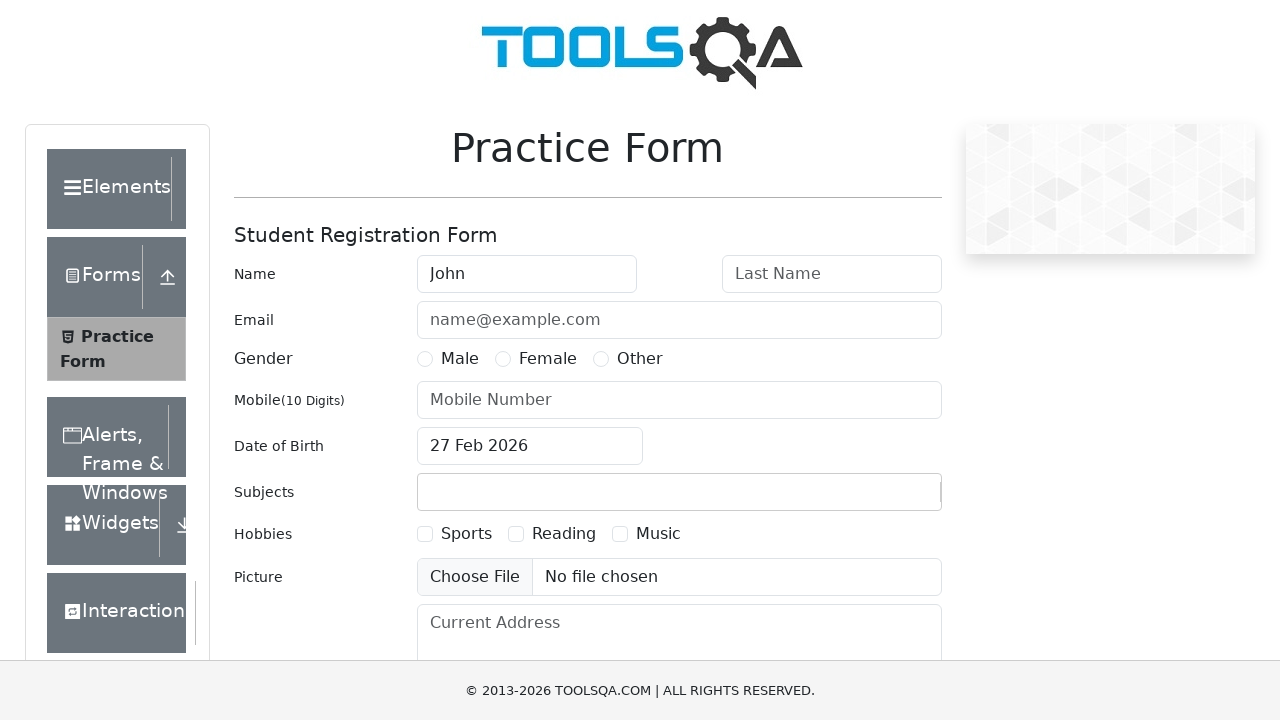

Filled last name field with 'Smith' on #lastName
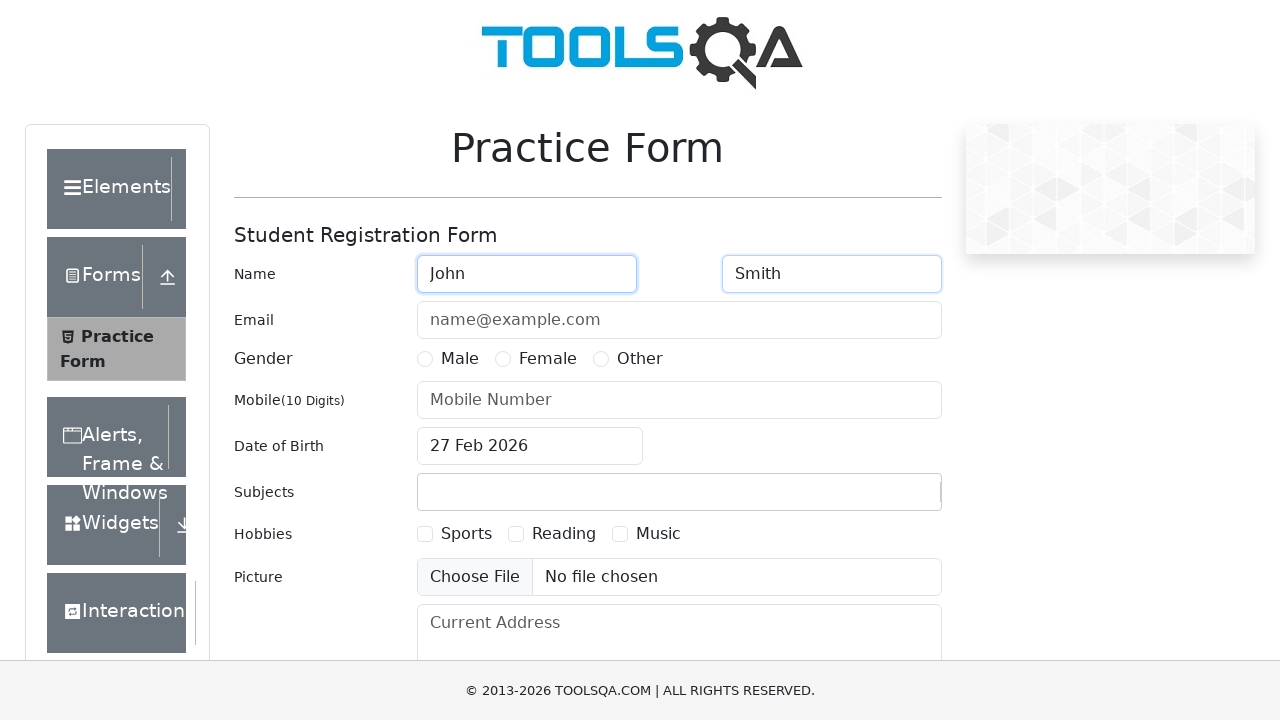

Filled email field with 'john.smith@somemail.com' on #userEmail
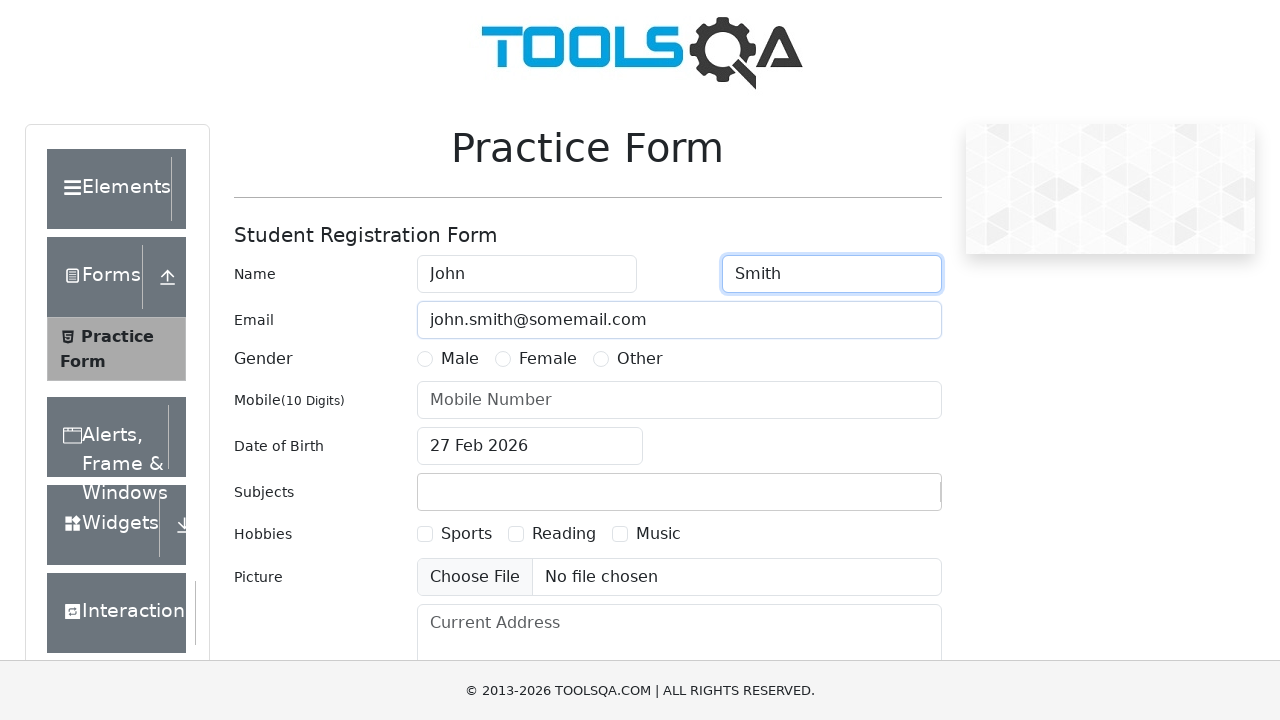

Filled phone number field with '1234569999' on #userNumber
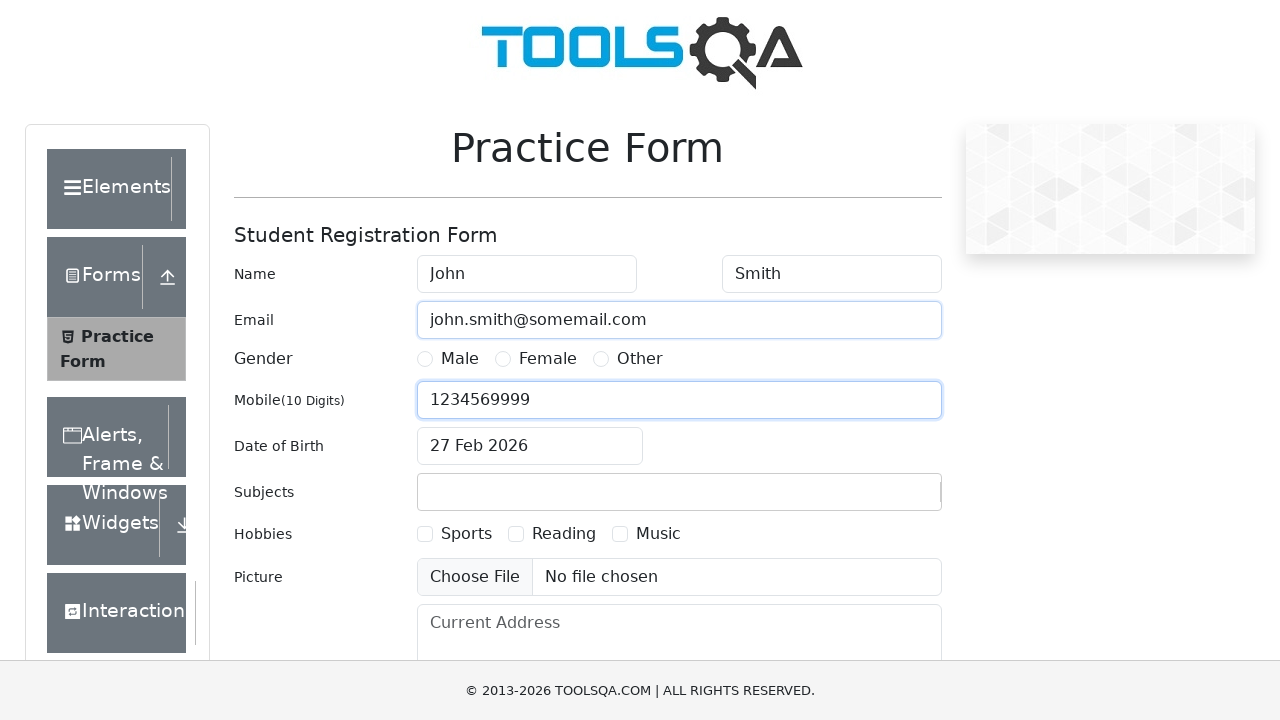

Selected Male gender option at (460, 359) on label[for='gender-radio-1']
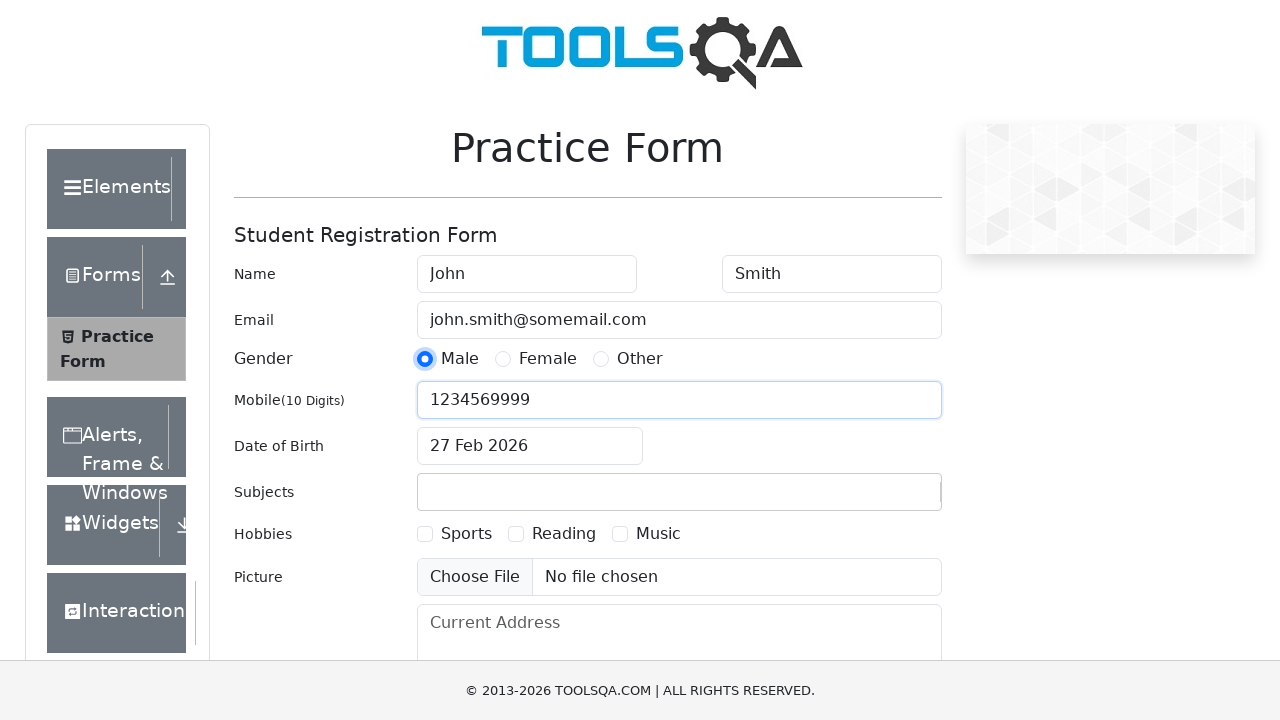

Filled subjects field with 'Biology' on #subjectsInput
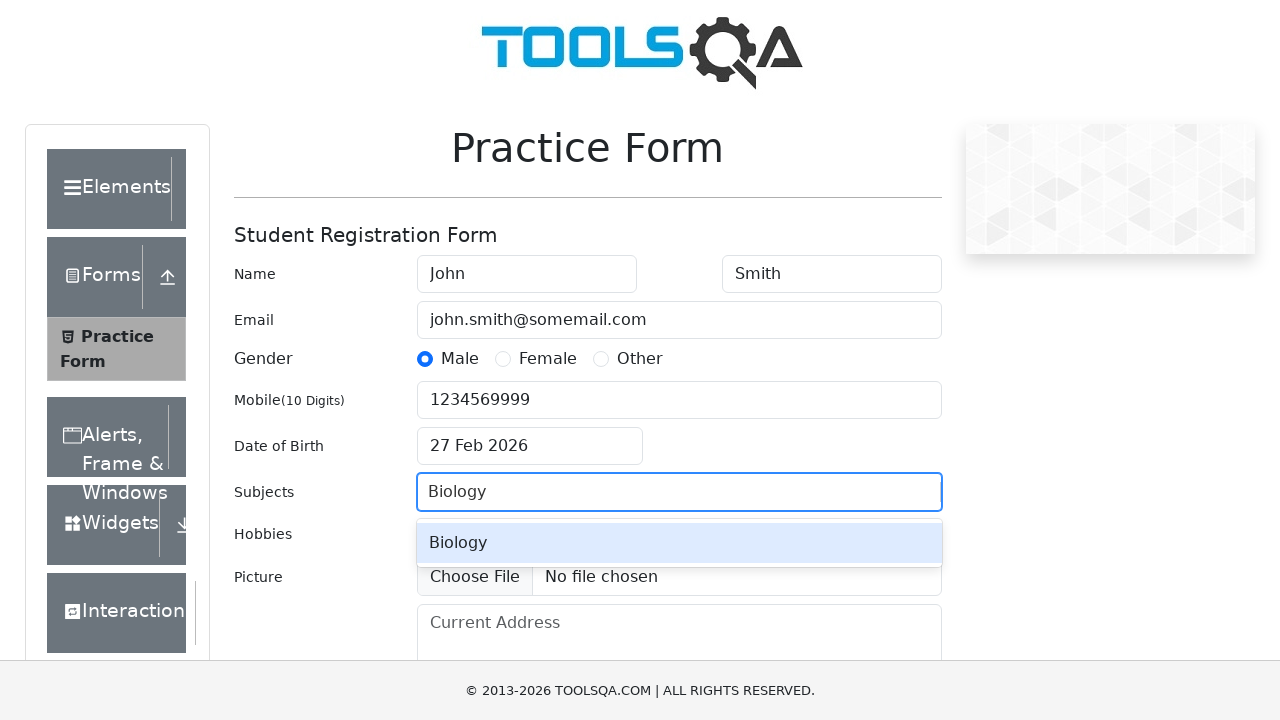

Clicked date of birth field to open date picker at (530, 446) on #dateOfBirthInput
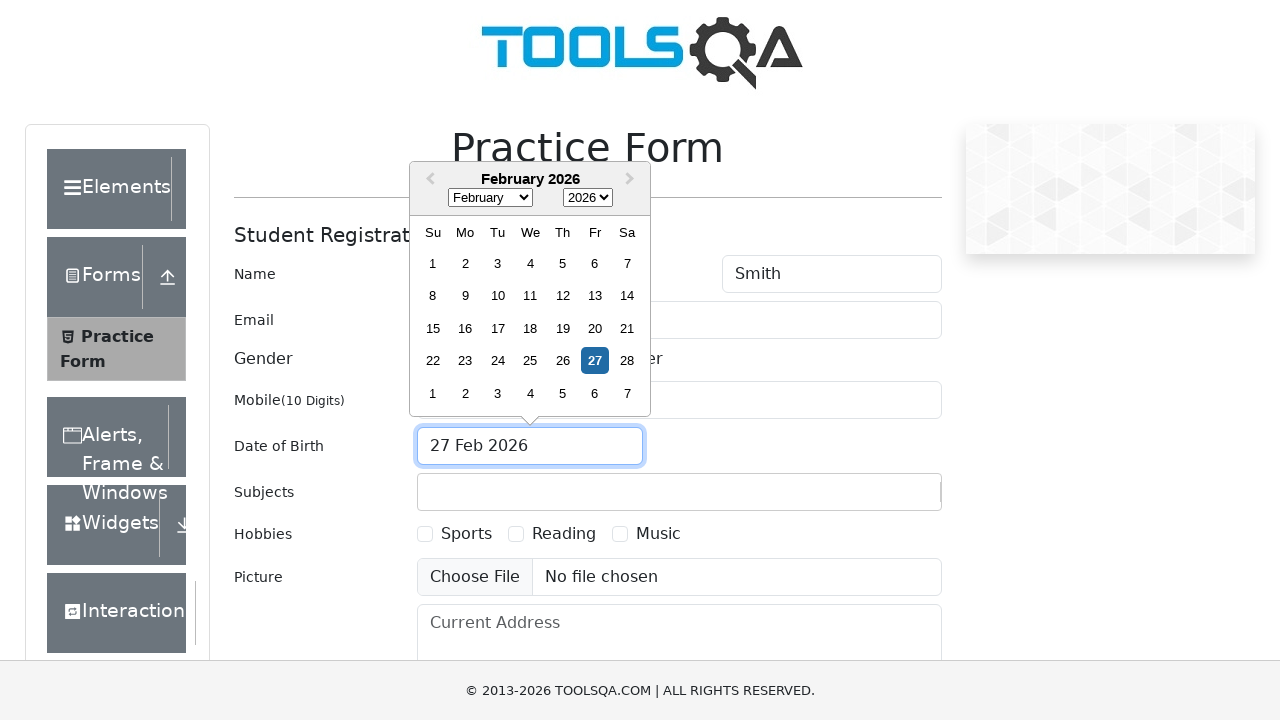

Selected year 1999 from date picker on .react-datepicker__year-select
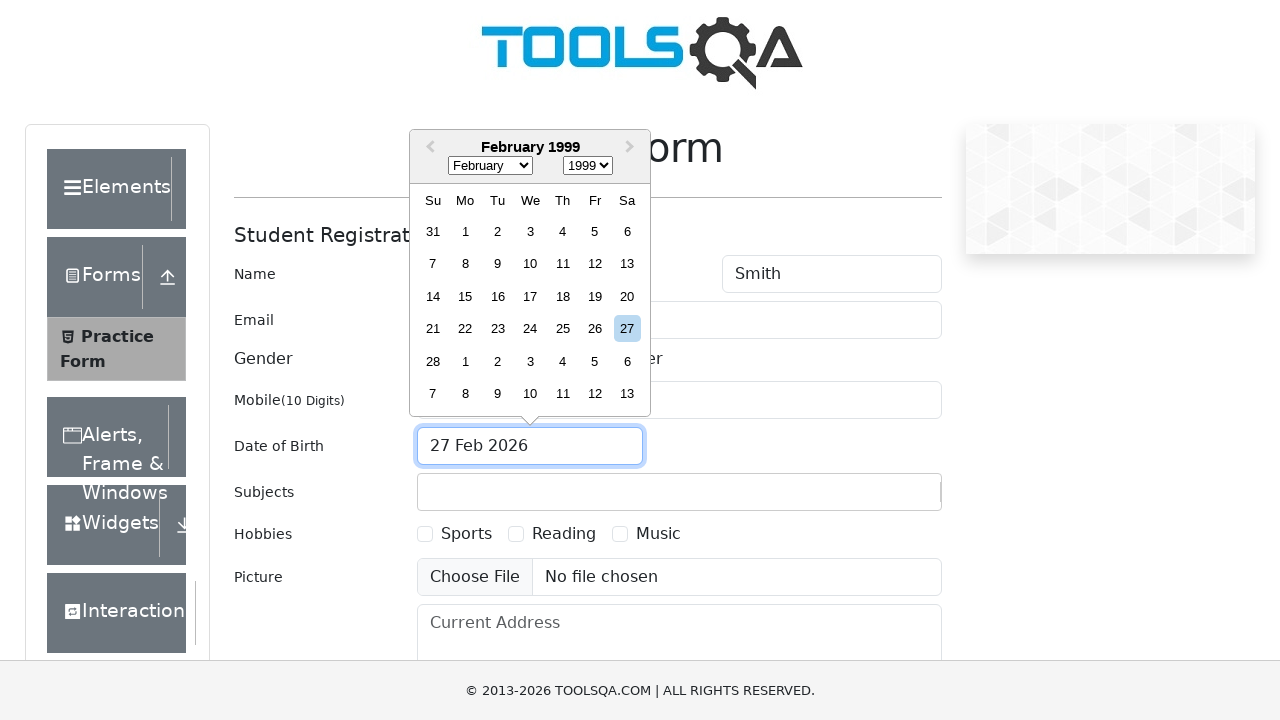

Selected December month from date picker on .react-datepicker__month-select
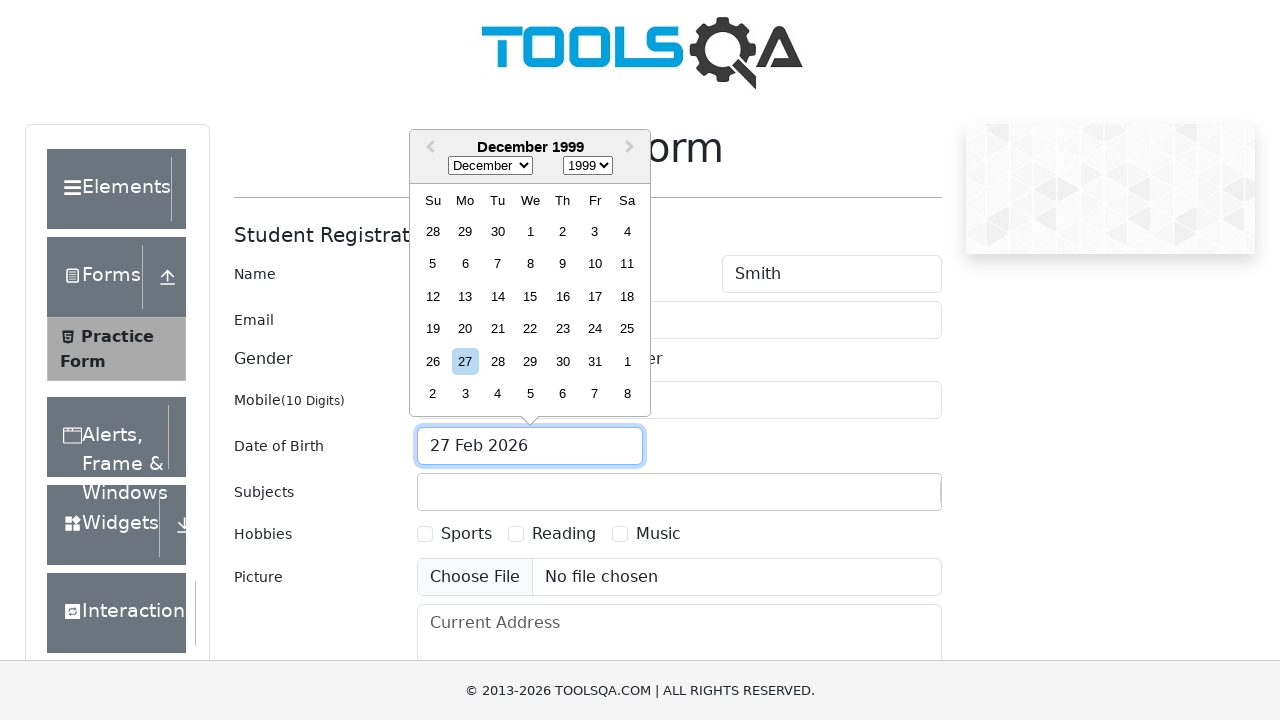

Selected December 25th from date picker at (627, 329) on xpath=//div[contains(@aria-label, 'Saturday, December 25')]
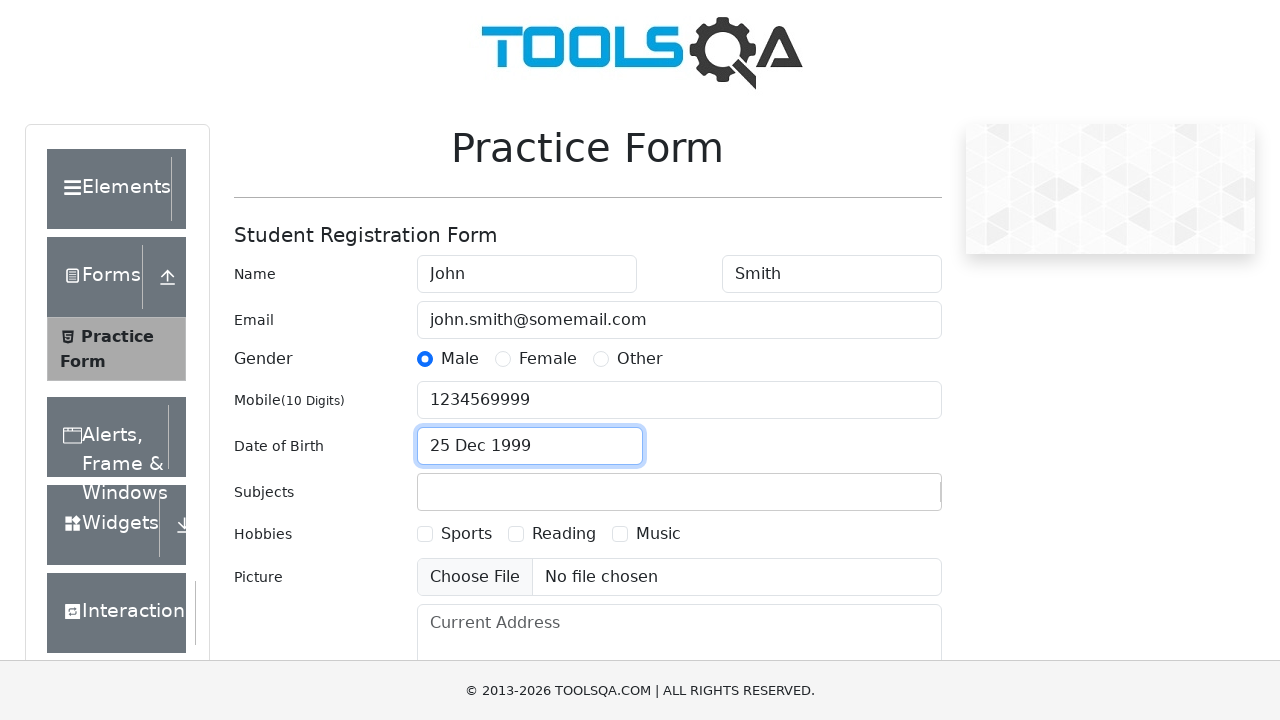

Clicked submit button via JavaScript to register student
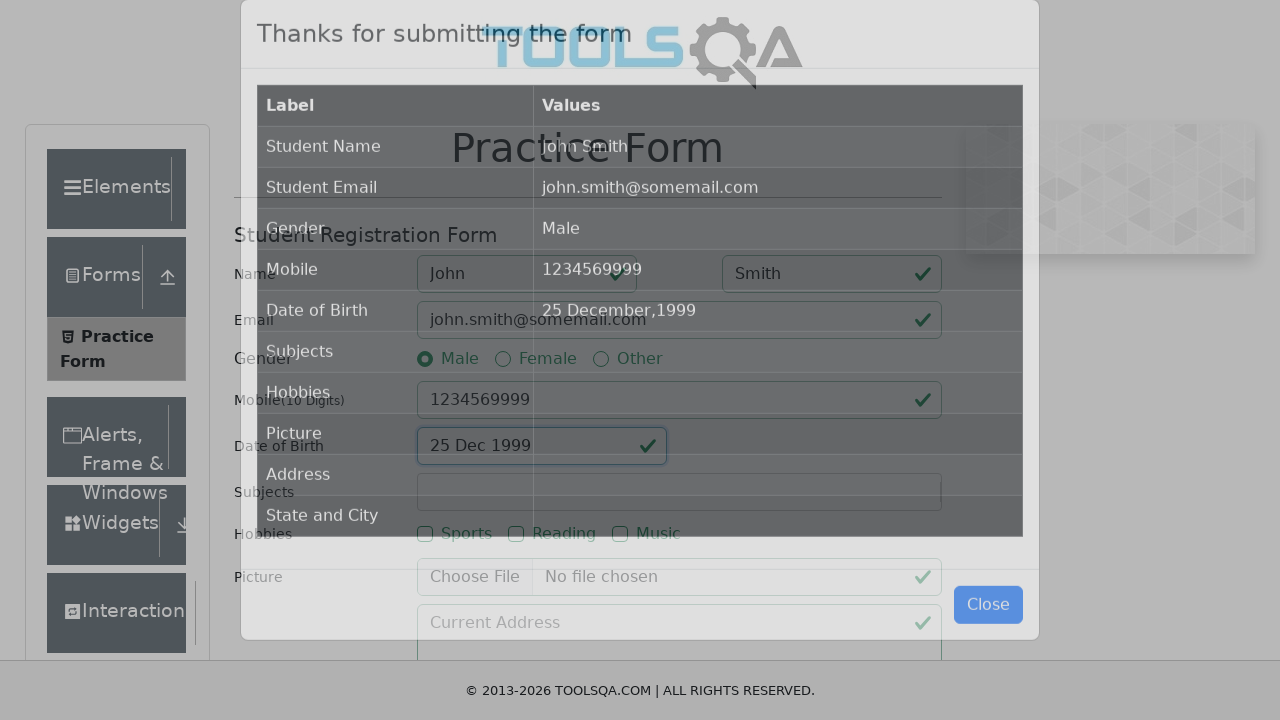

Success modal appeared confirming form submission
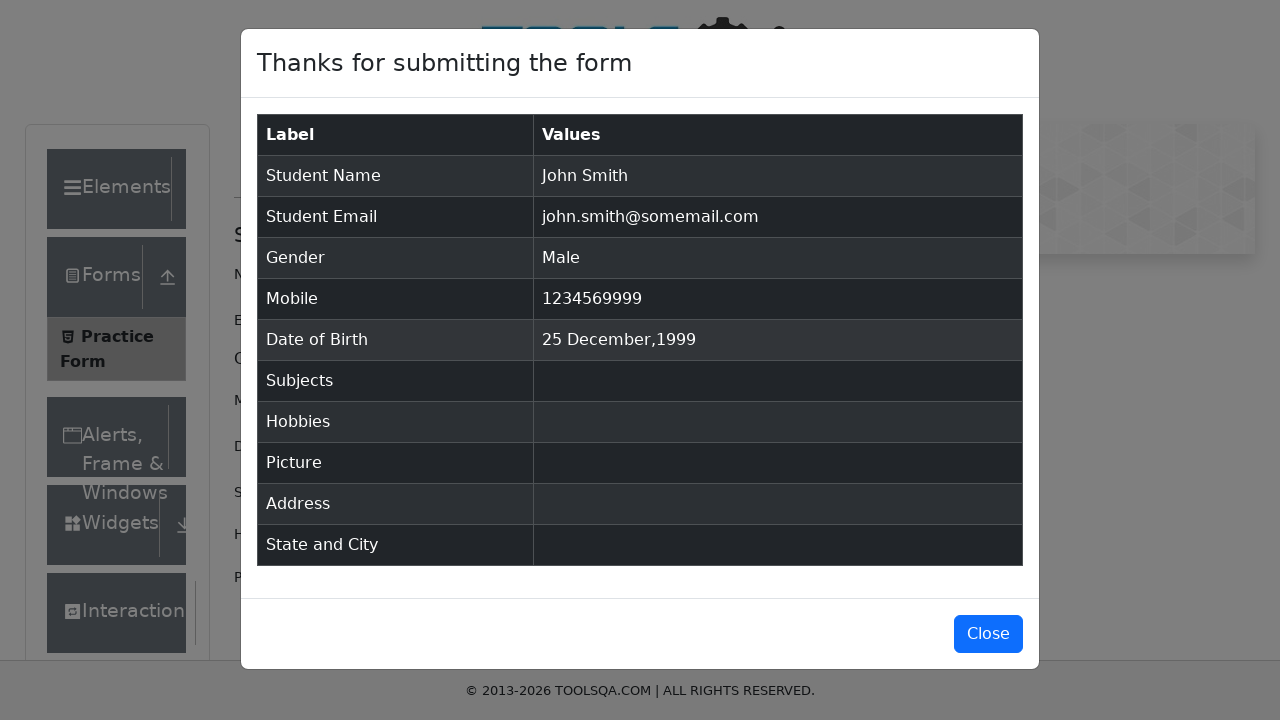

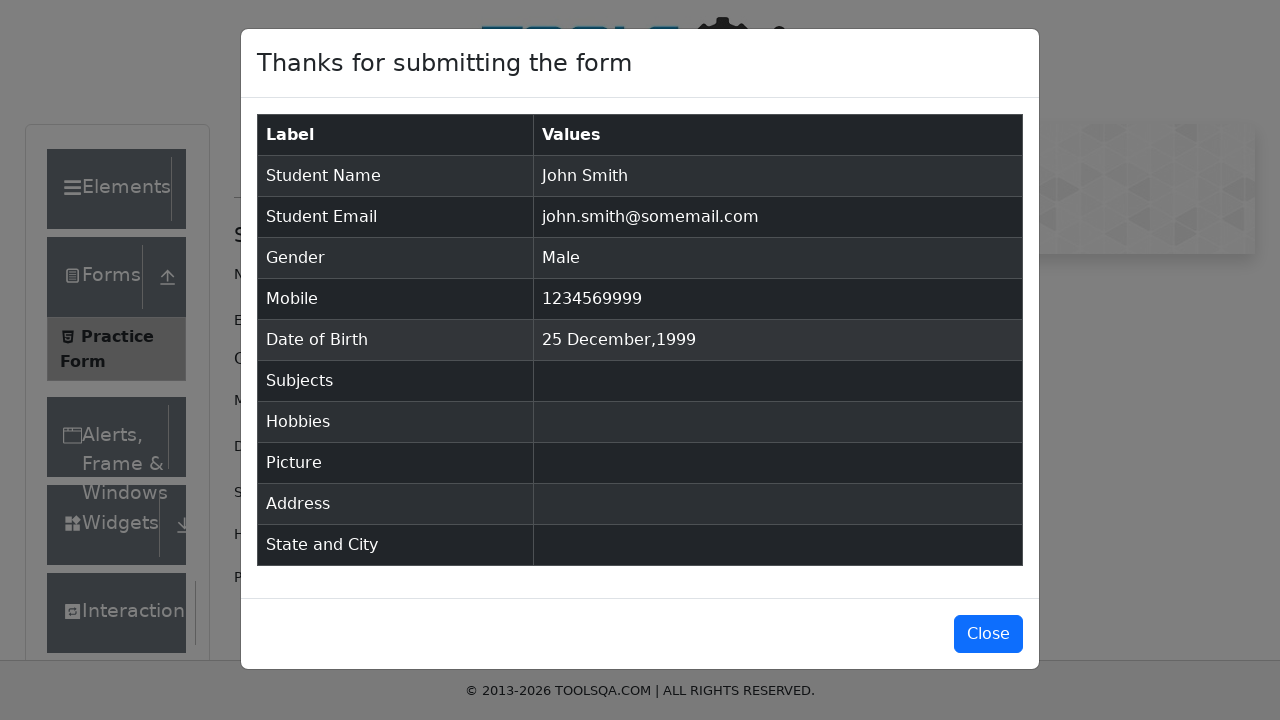